Tests checkbox functionality by verifying it's enabled, not initially selected, clicking it, and then verifying it becomes selected

Starting URL: http://qaclickacademy.com/practice.php

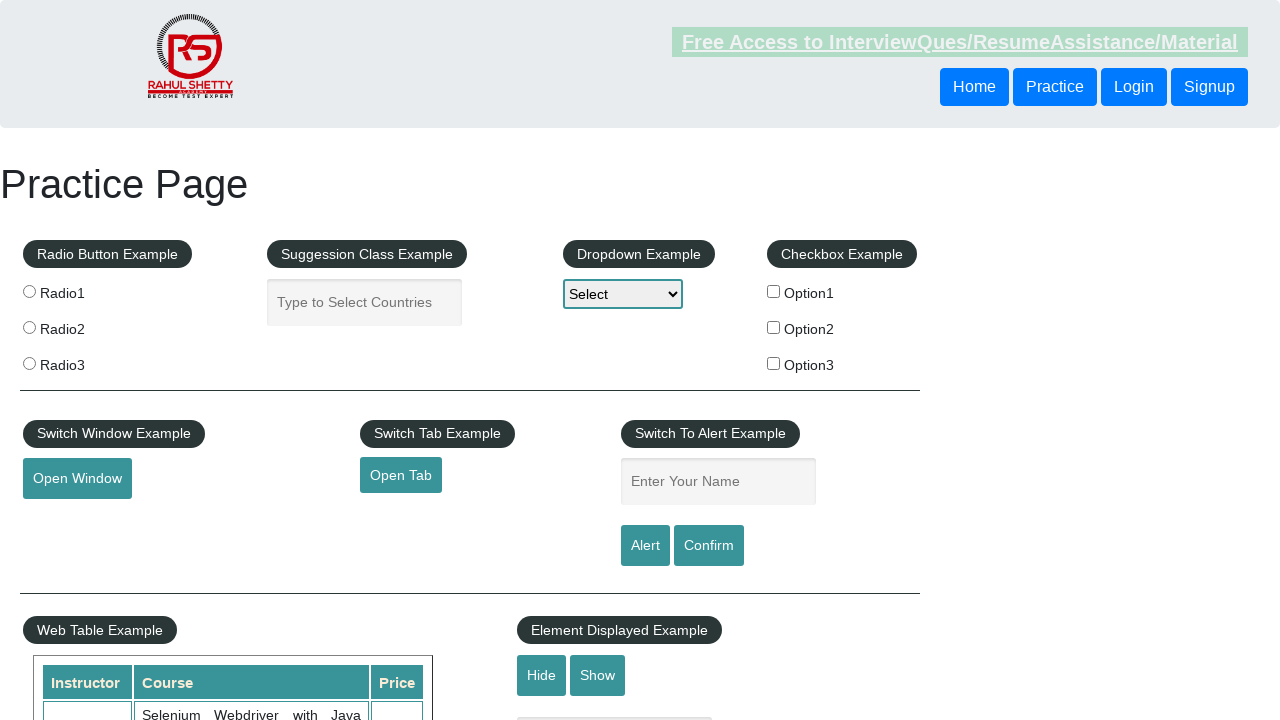

Located checkbox for option1
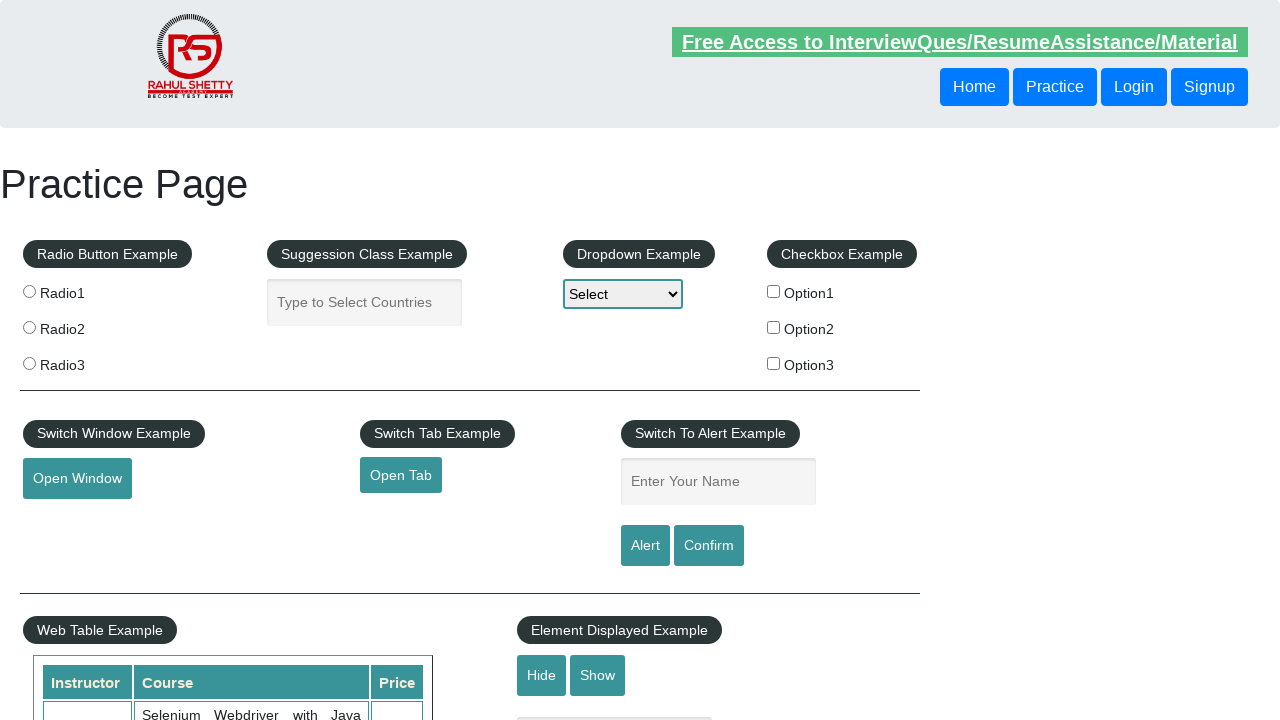

Verified checkbox is enabled
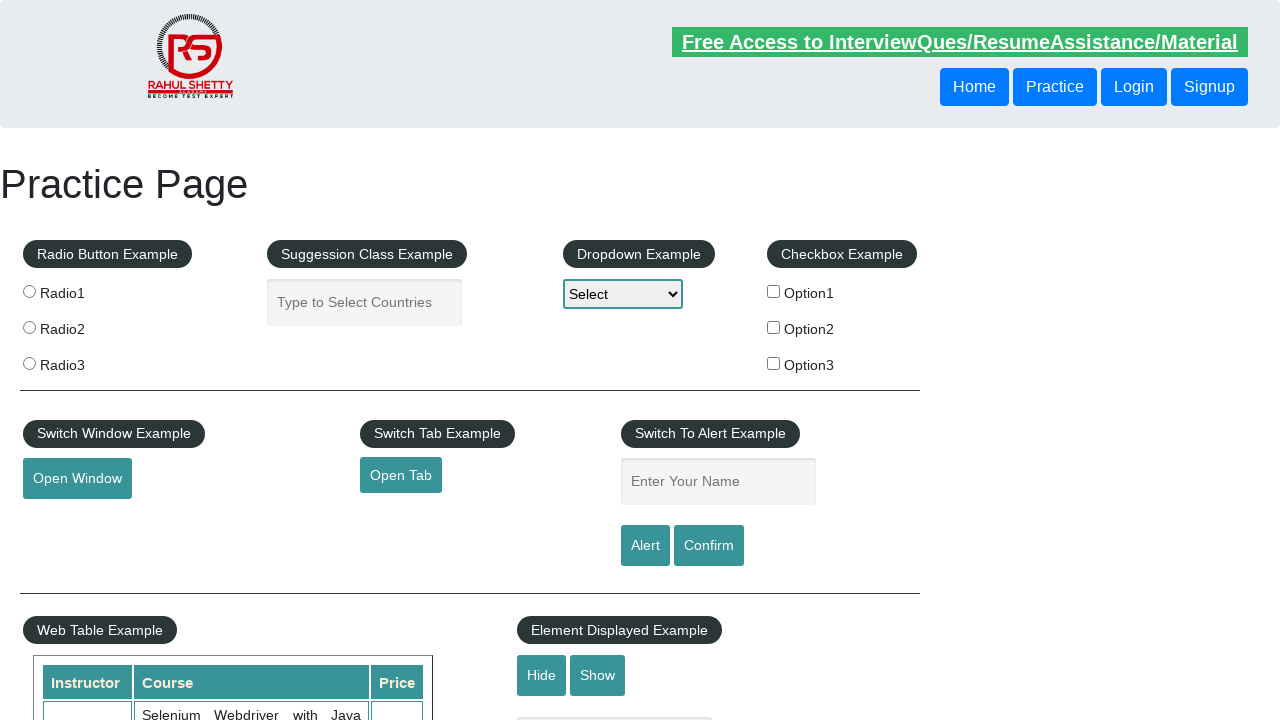

Verified checkbox is not initially selected
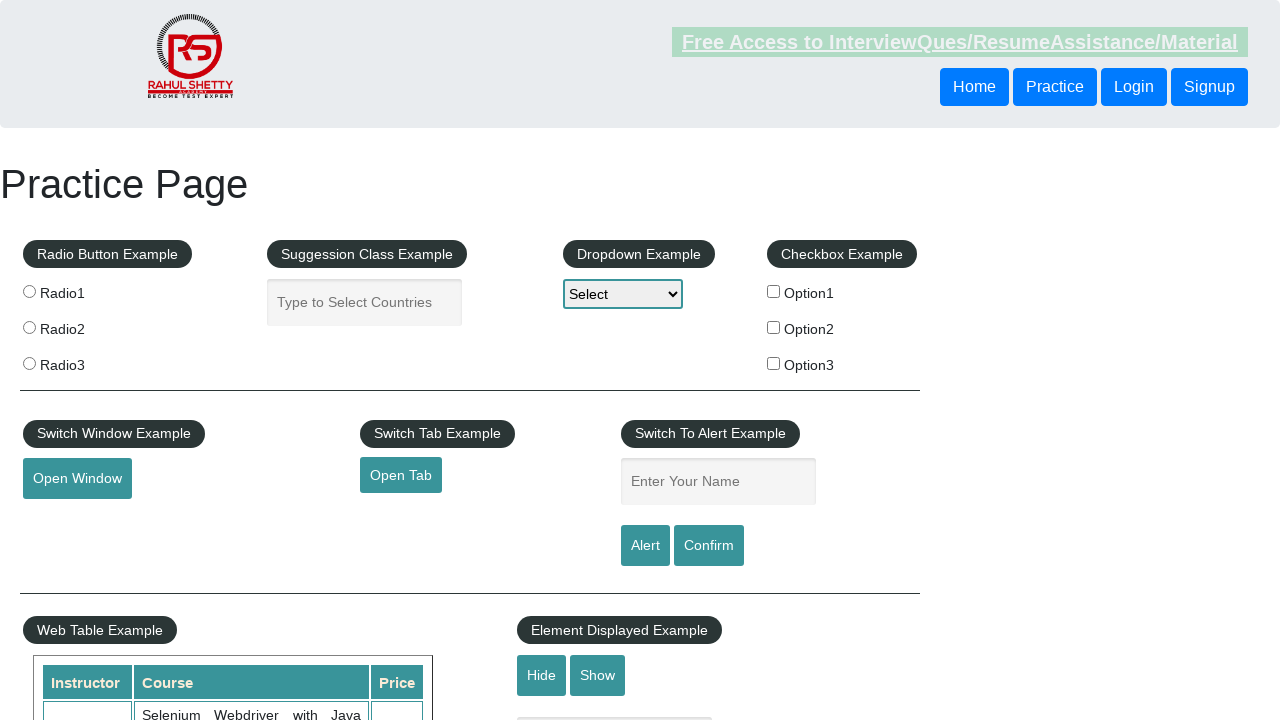

Clicked checkbox to select it at (774, 291) on input[value='option1']
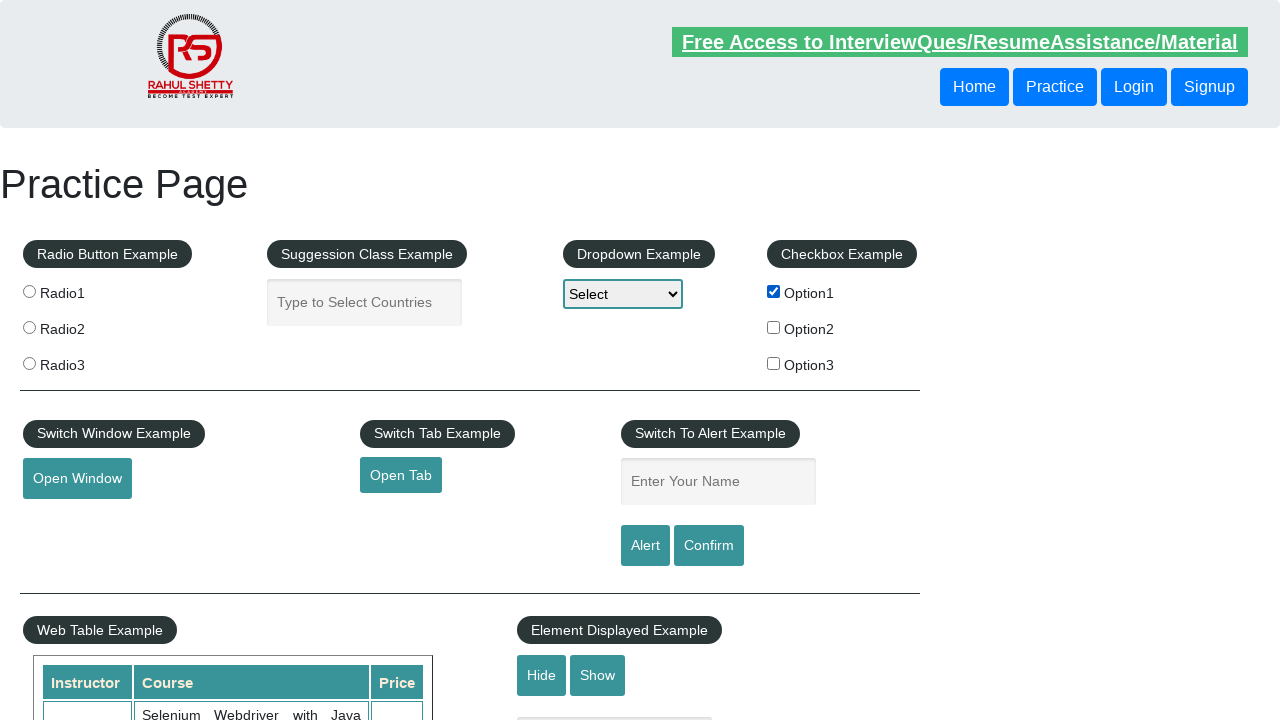

Verified checkbox is now selected
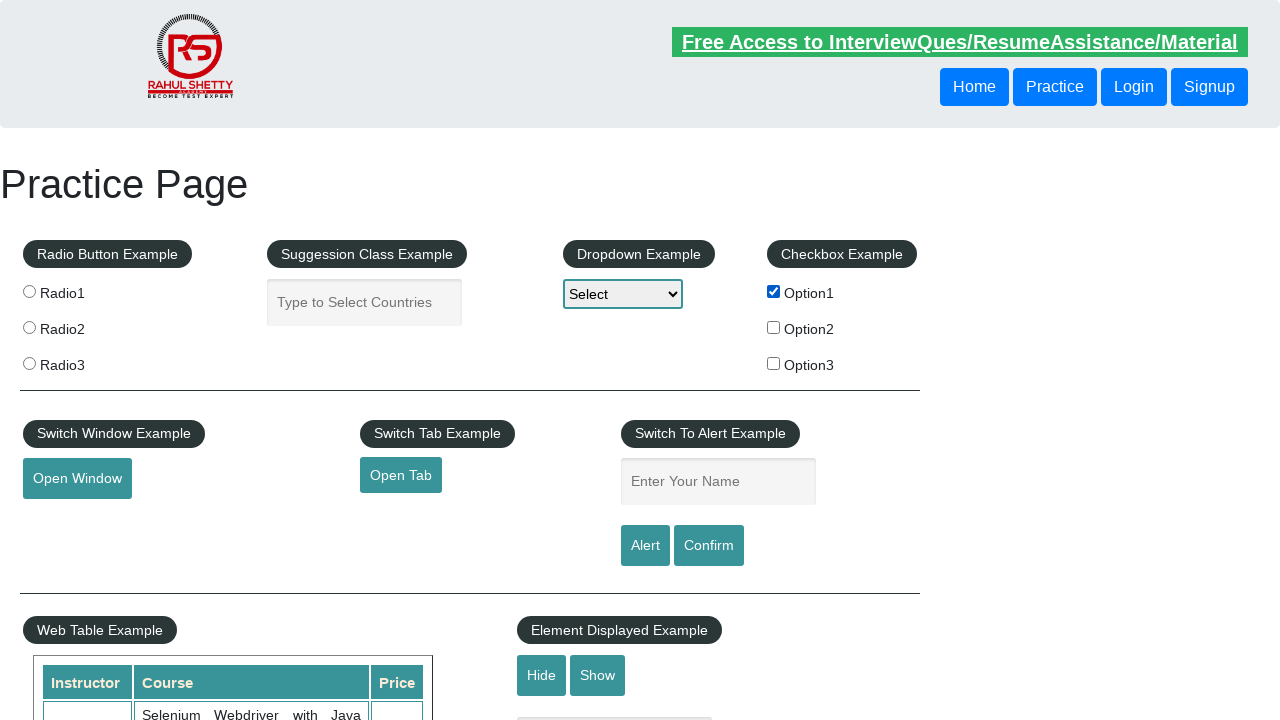

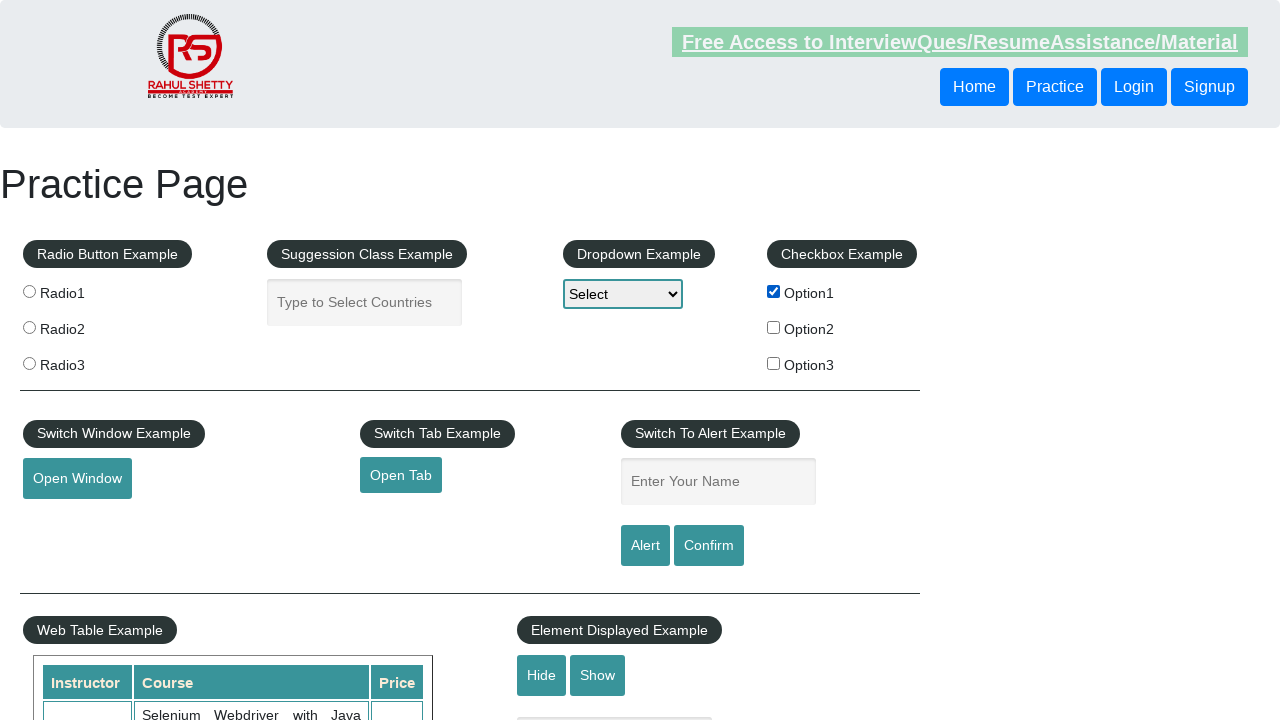